Tests a calculator web application by performing addition, multiplication, subtraction, and division operations with random numbers and verifying the results

Starting URL: https://testpages.eviltester.com/styled/calculator

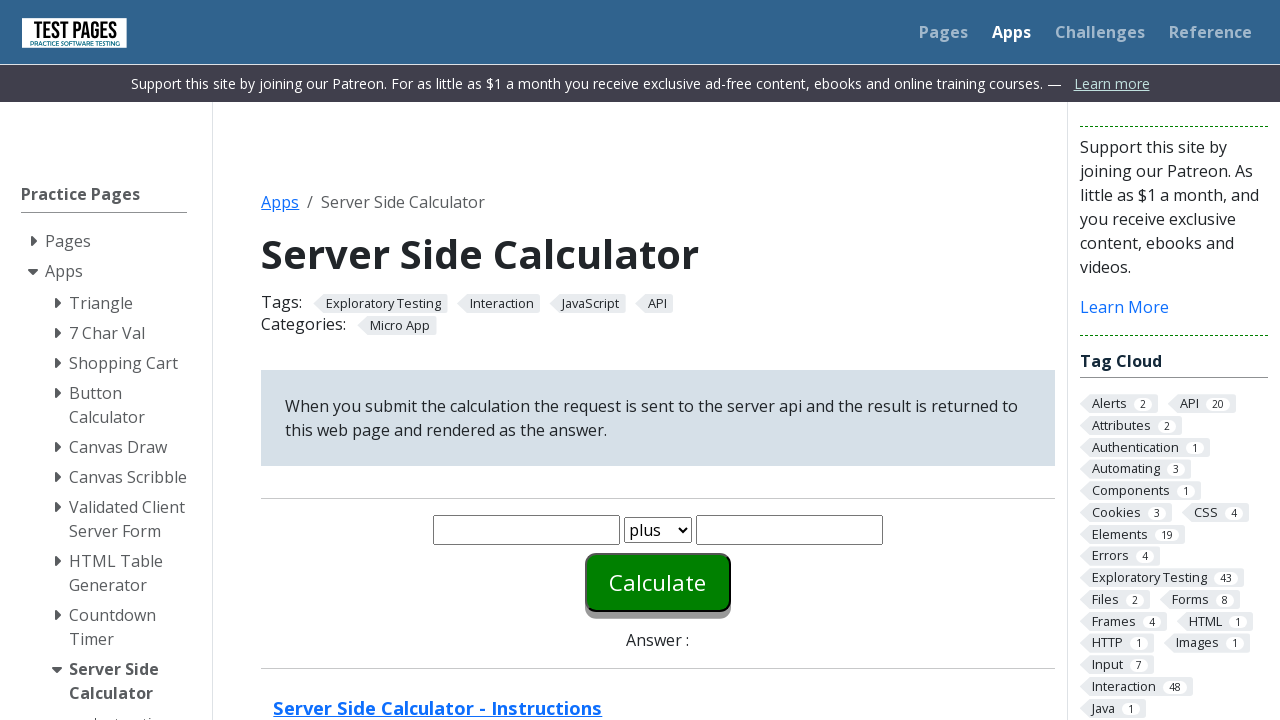

Filled first number field with 32 on #number1
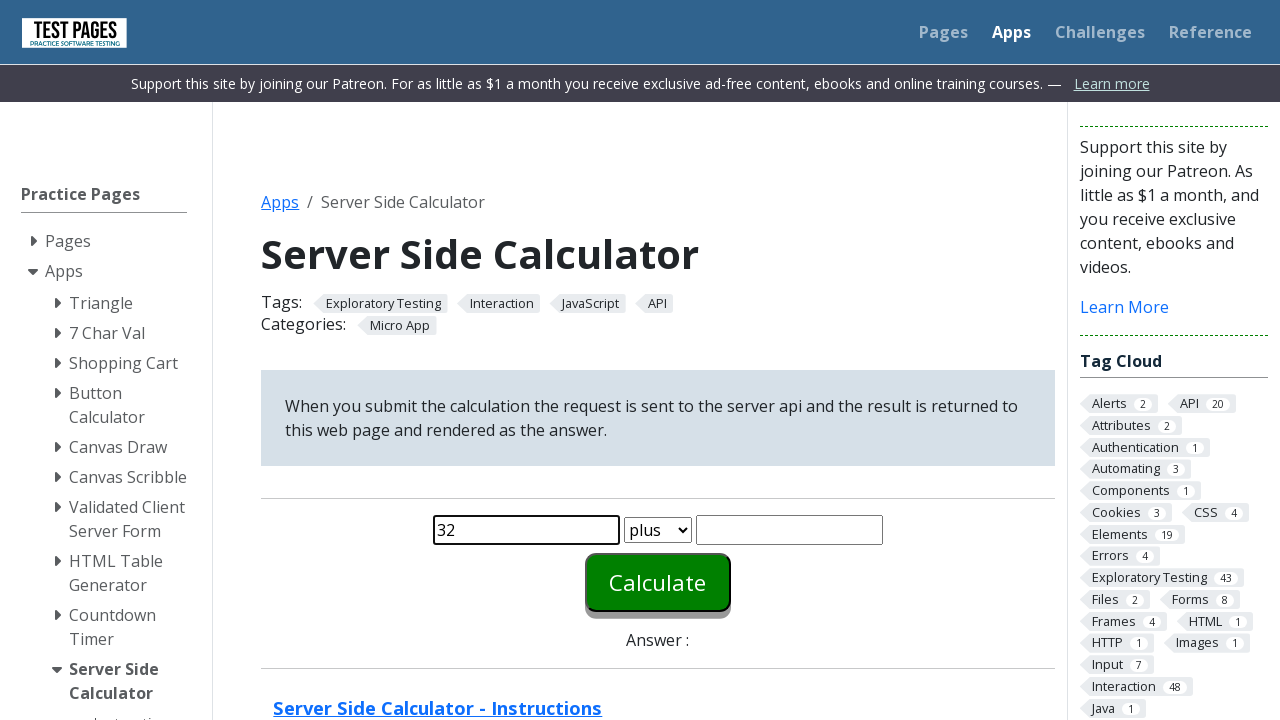

Filled second number field with 4 on #number2
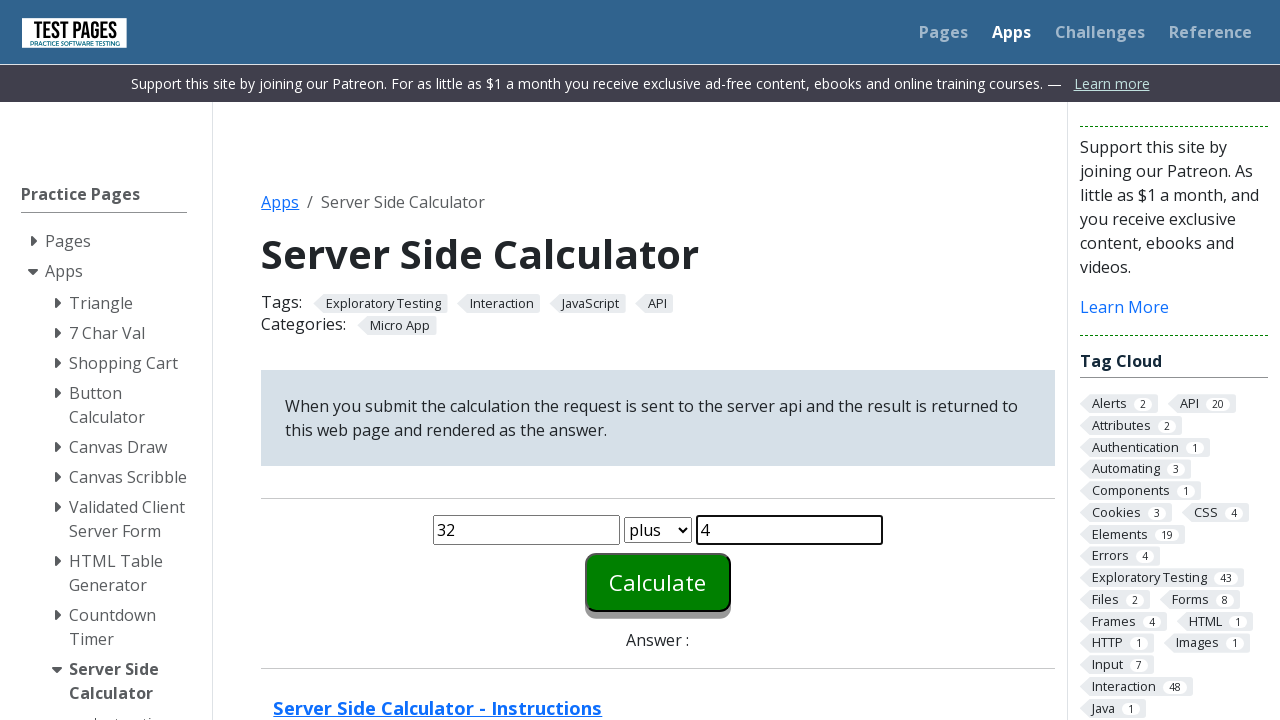

Selected addition operation from dropdown on #function
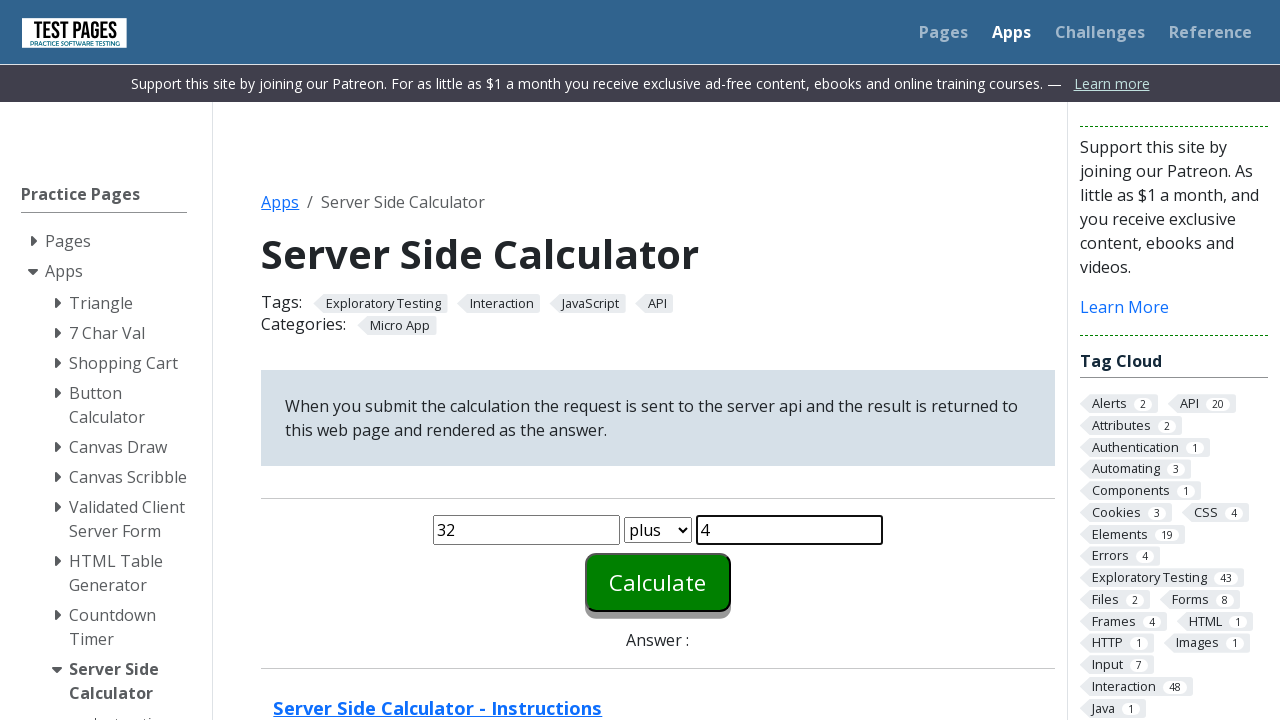

Clicked calculate button at (658, 582) on #calculate
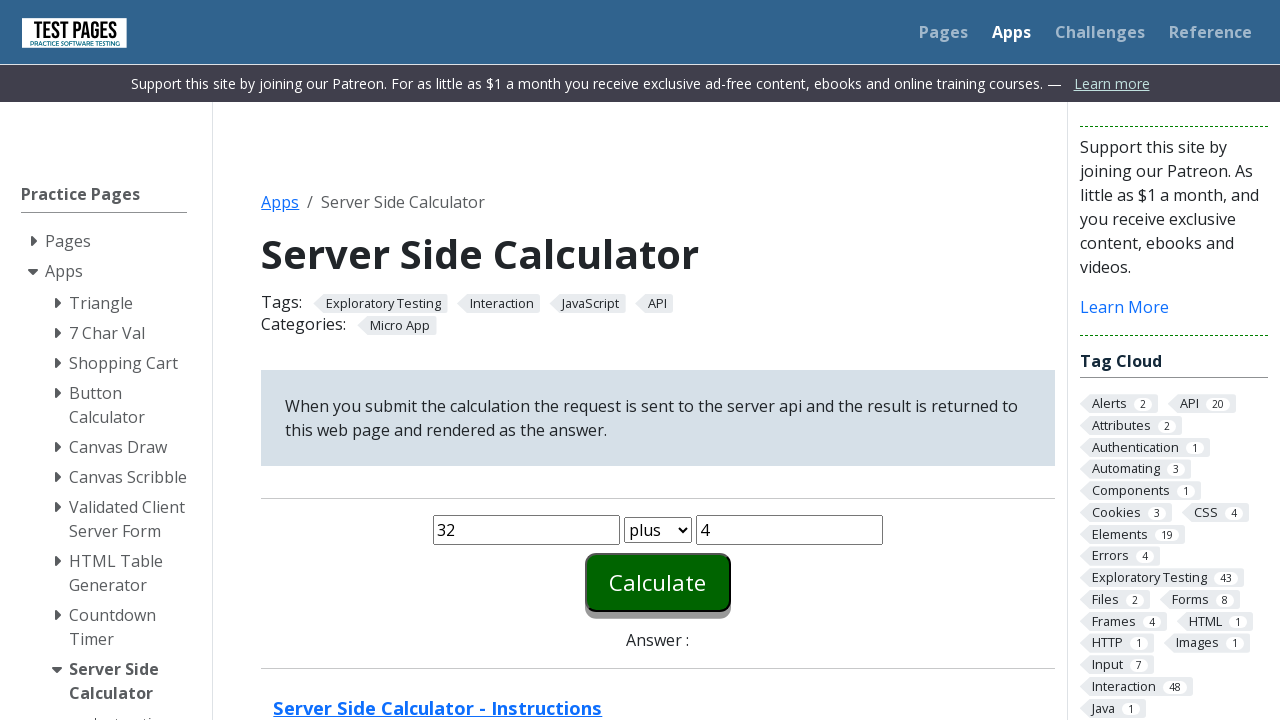

Answer field loaded
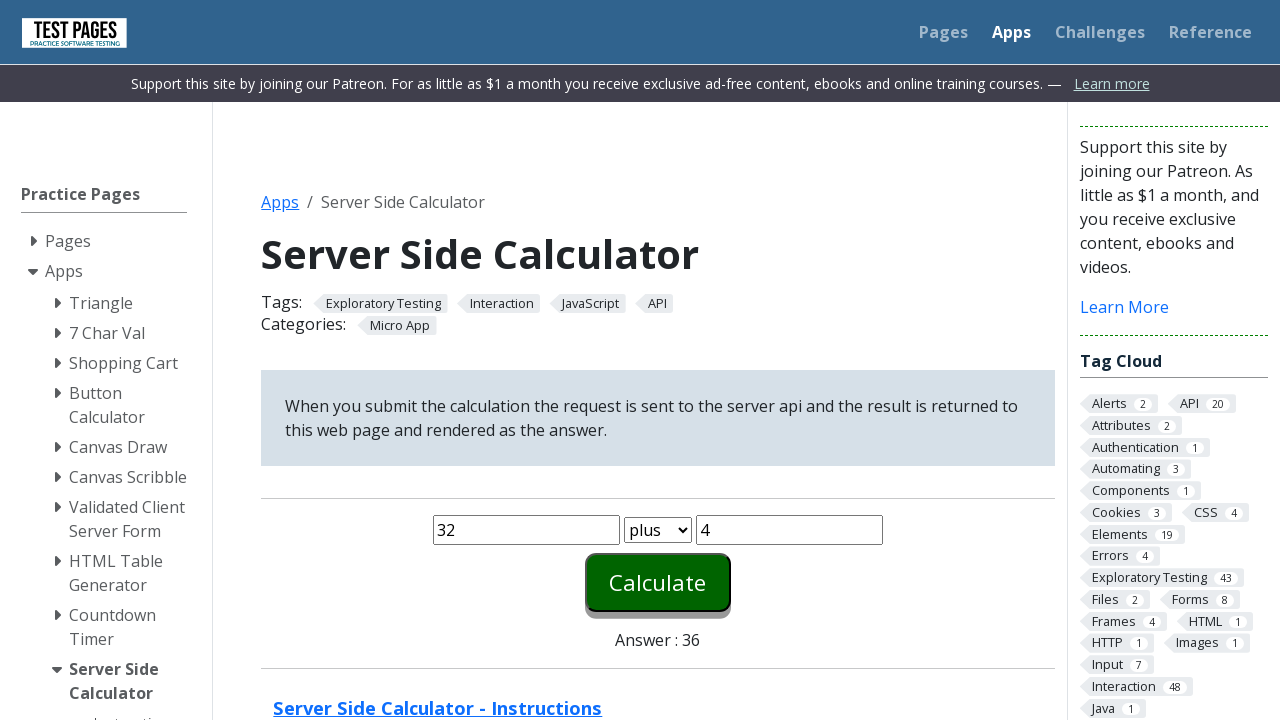

Retrieved answer from result field: 36
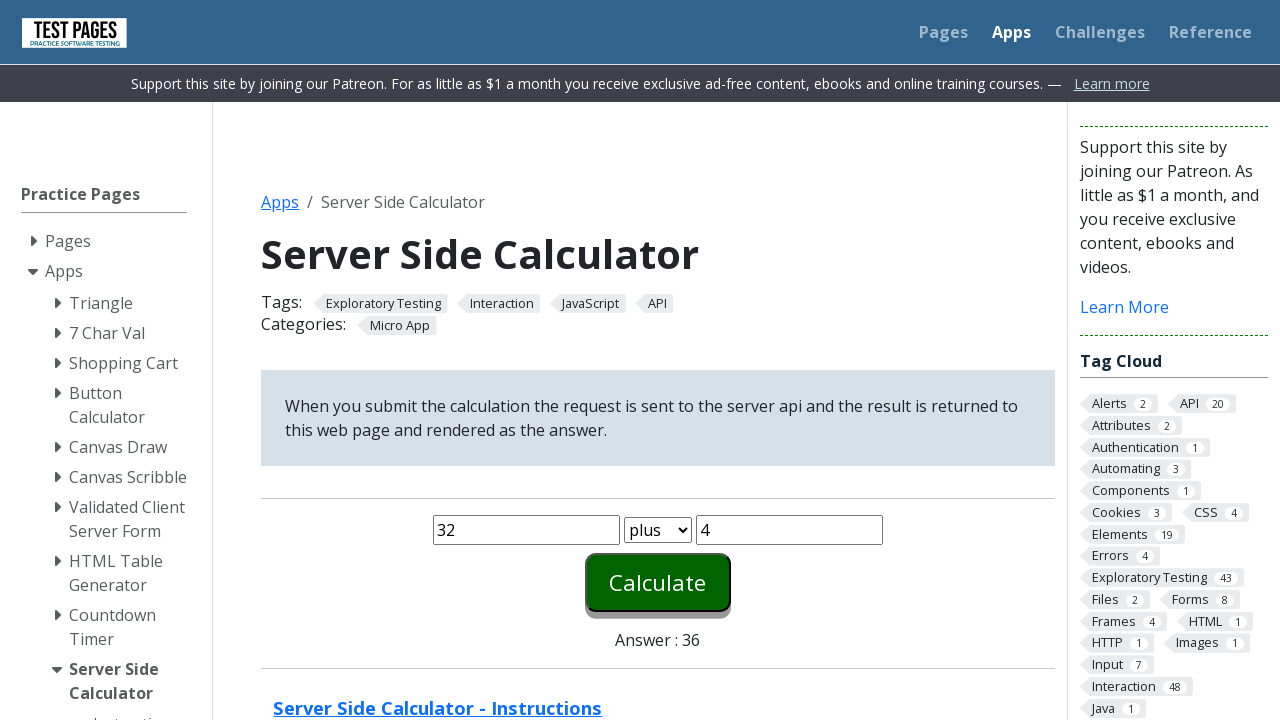

Navigated back to calculator for next operation
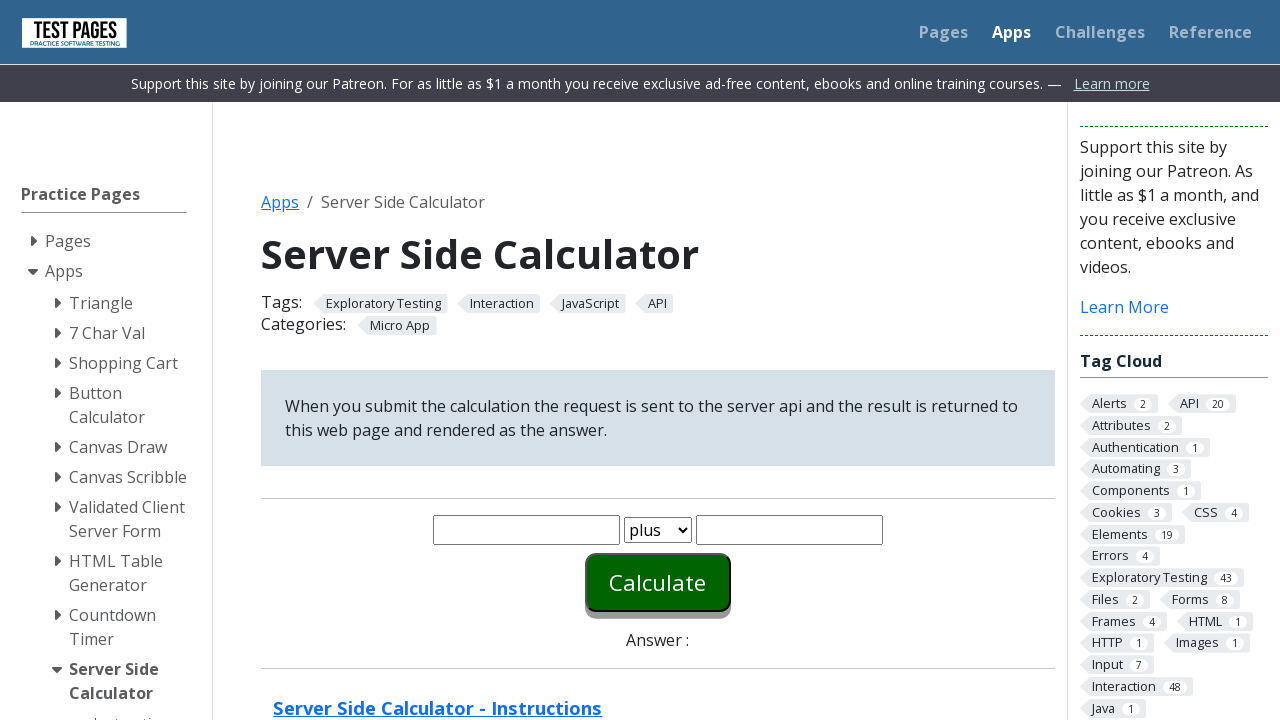

Filled first number field with 5 on #number1
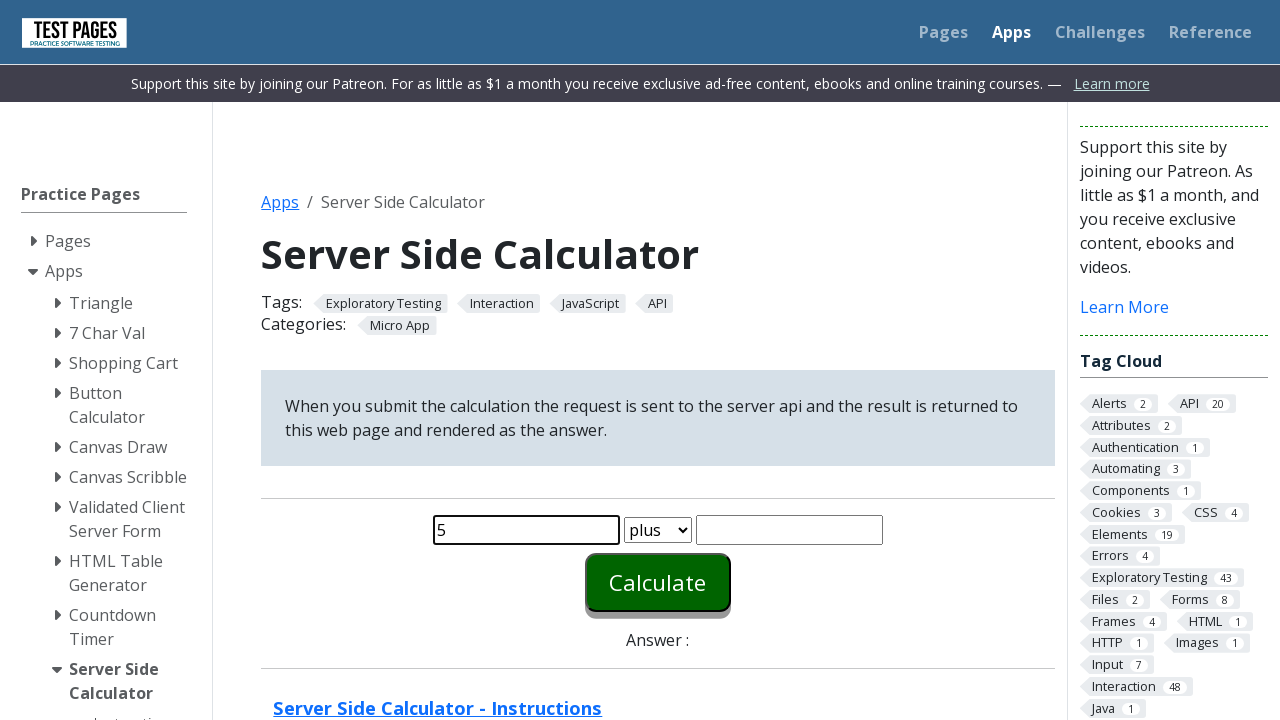

Filled second number field with 44 on #number2
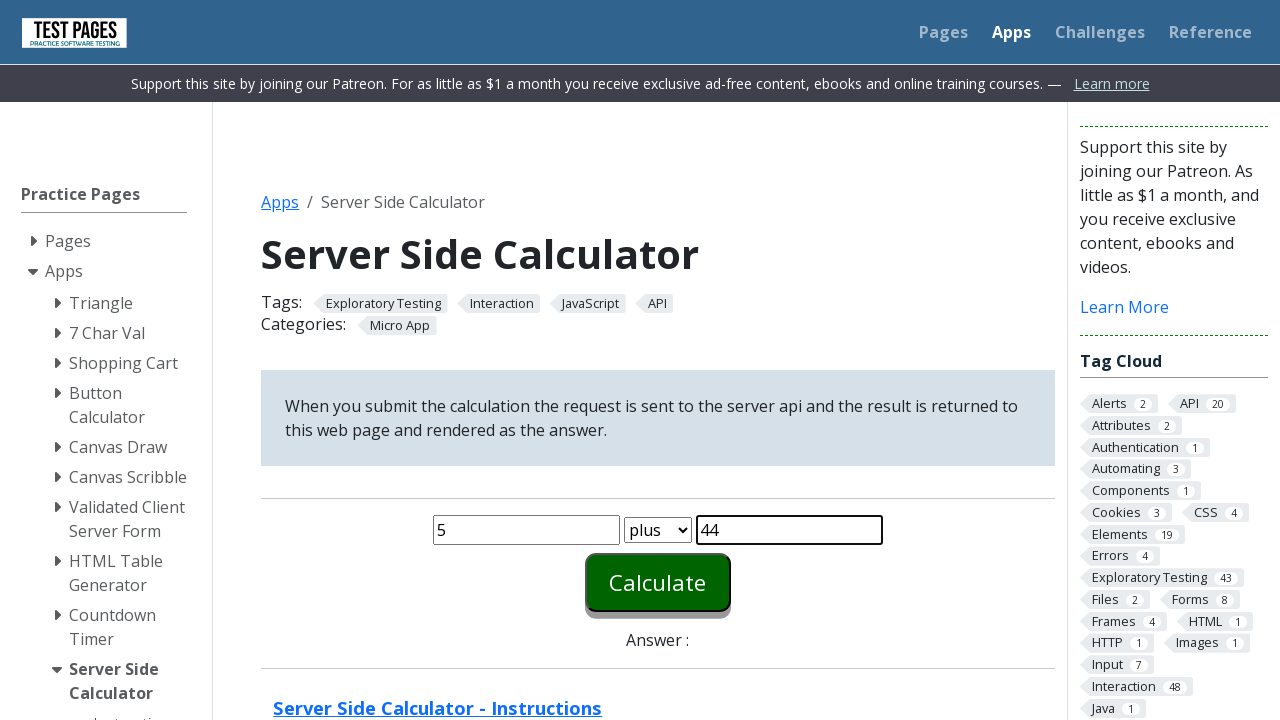

Selected multiplication operation from dropdown on #function
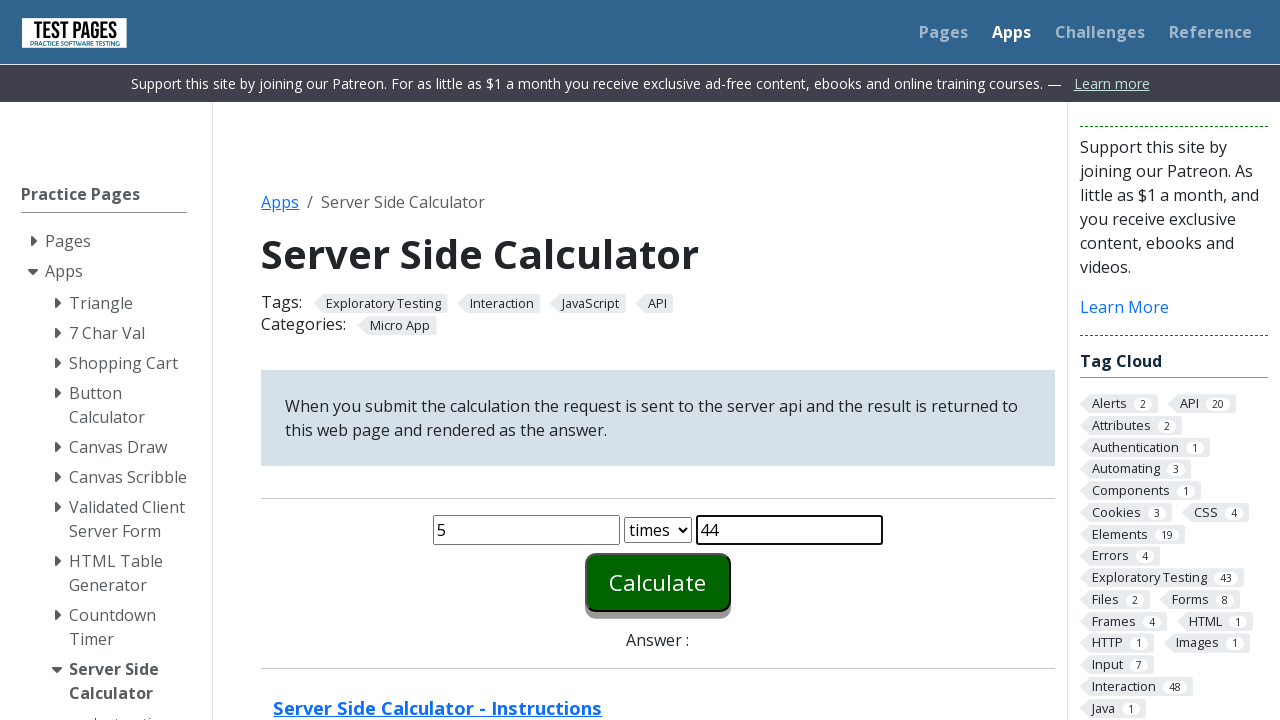

Clicked calculate button at (658, 582) on #calculate
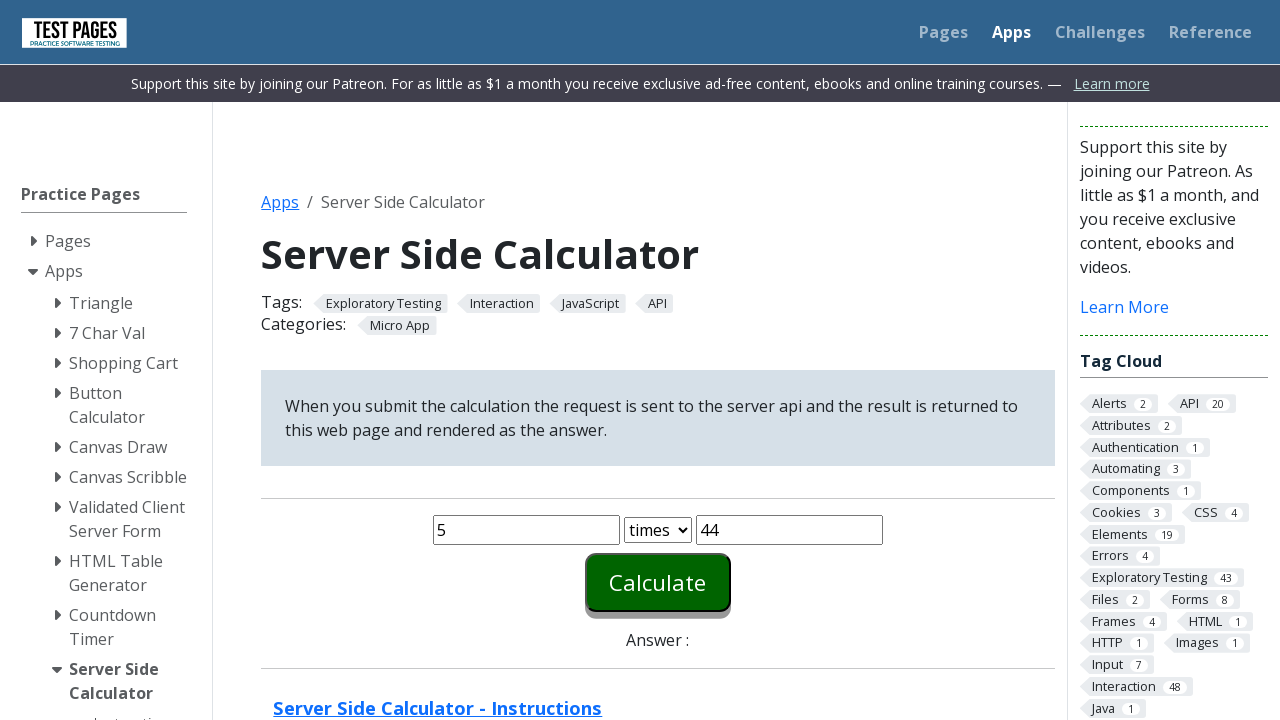

Answer field loaded
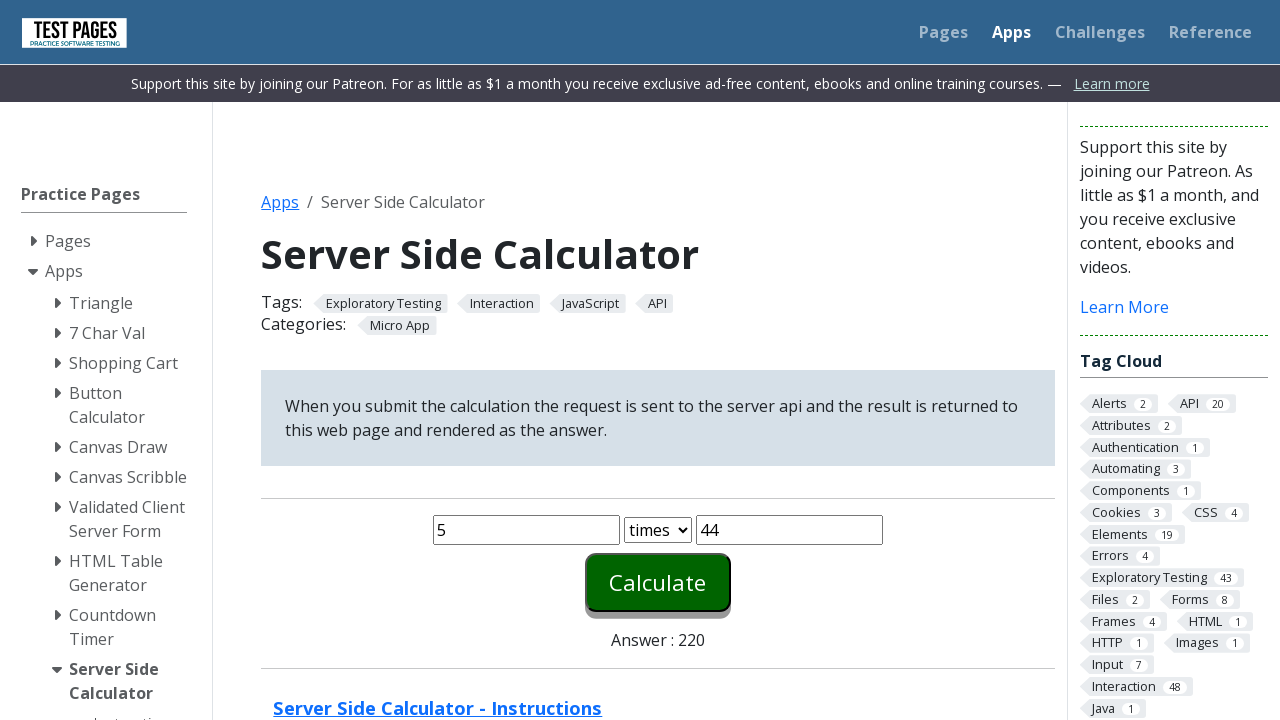

Retrieved answer from result field: 220
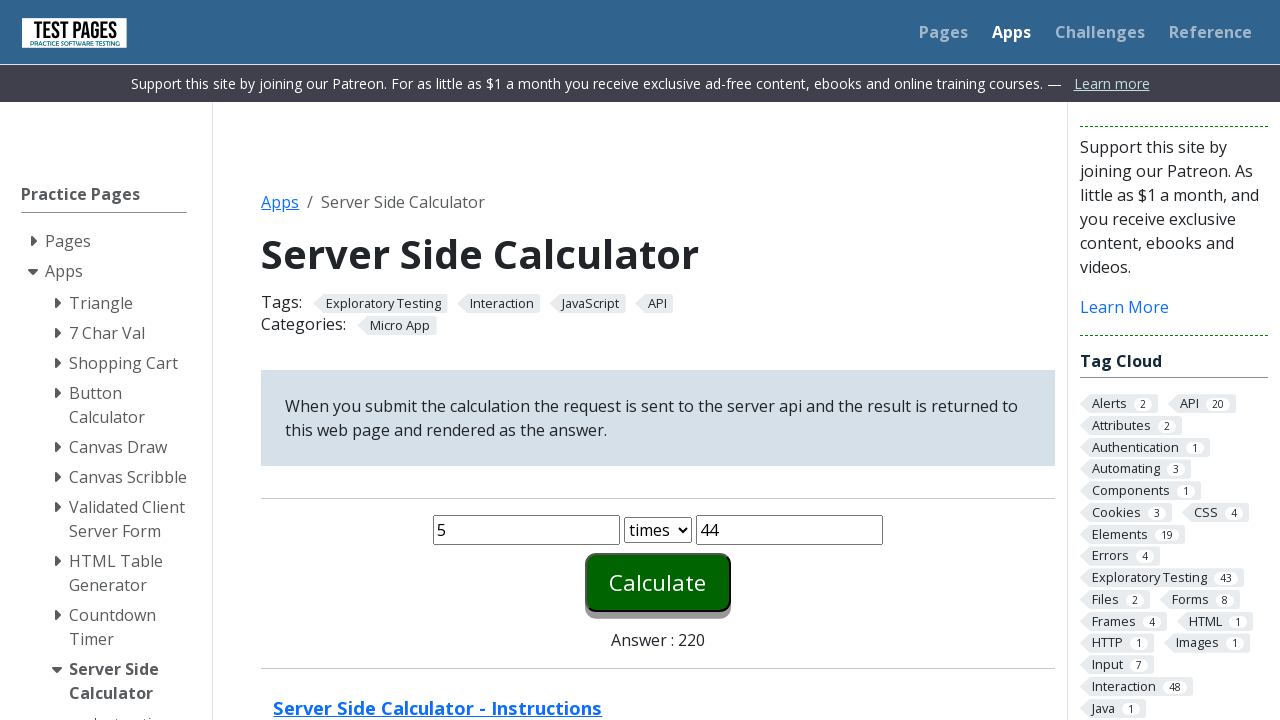

Navigated back to calculator for next operation
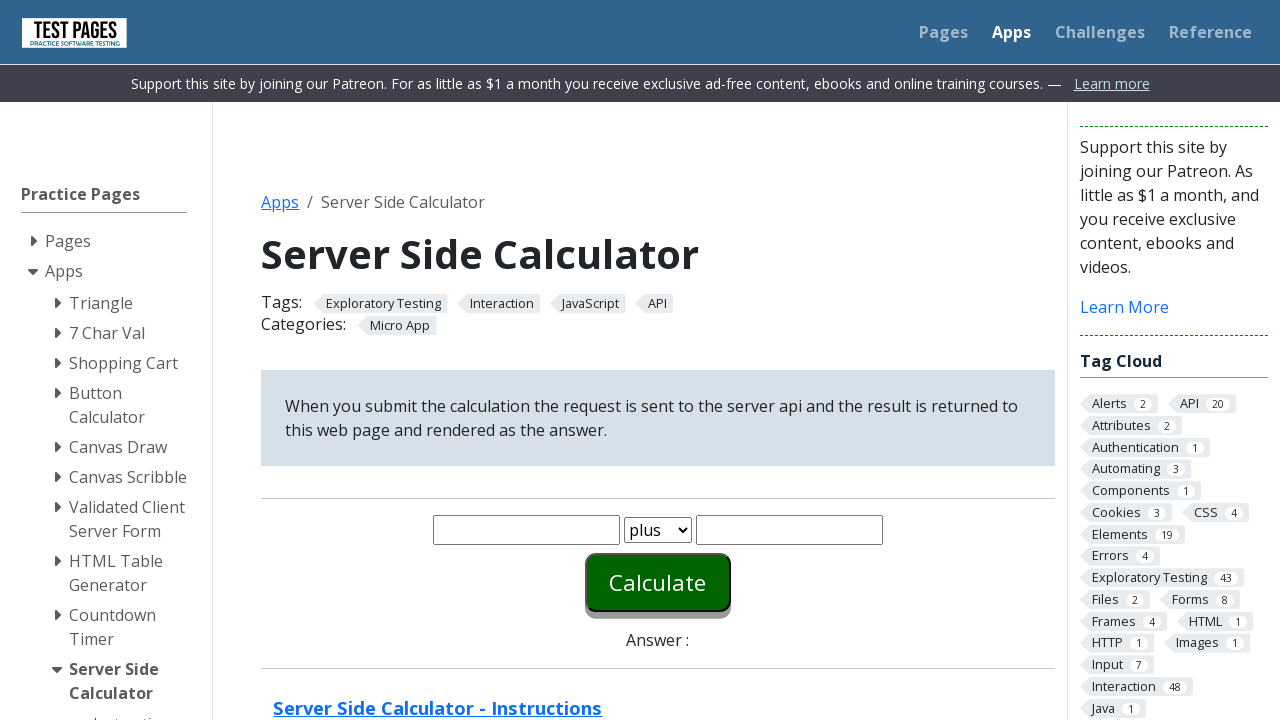

Filled first number field with 15 on #number1
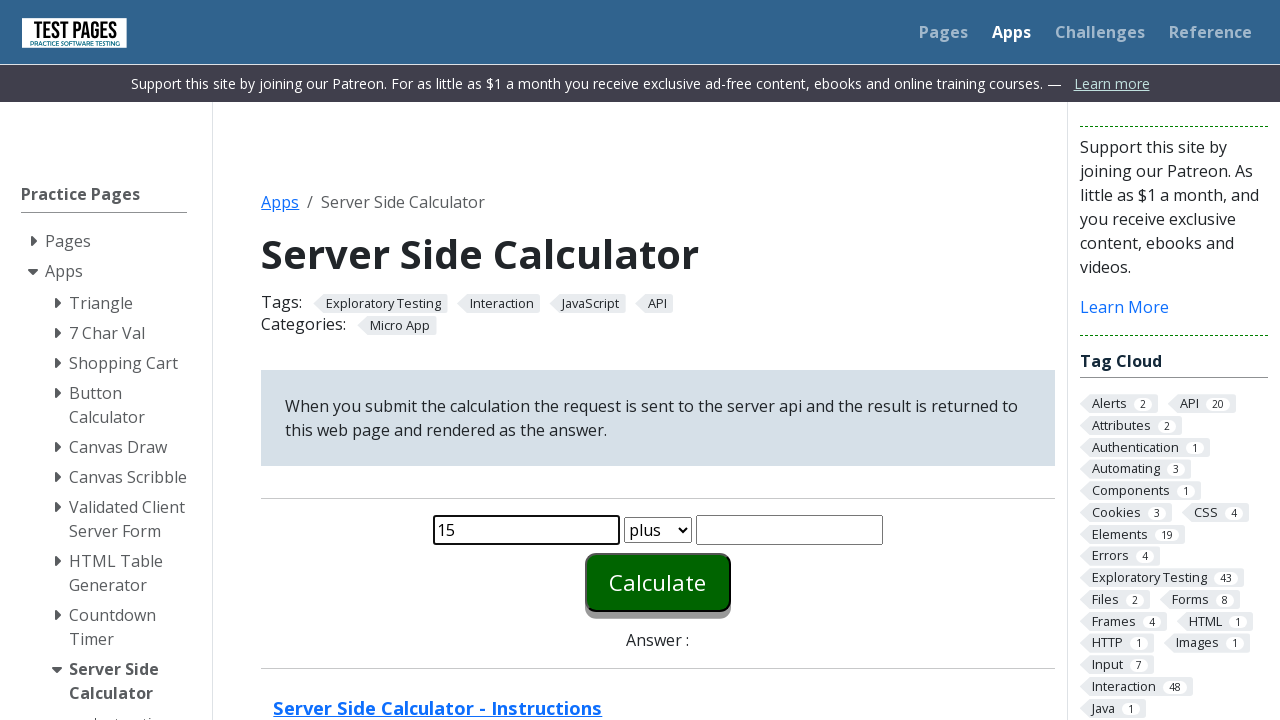

Filled second number field with 81 on #number2
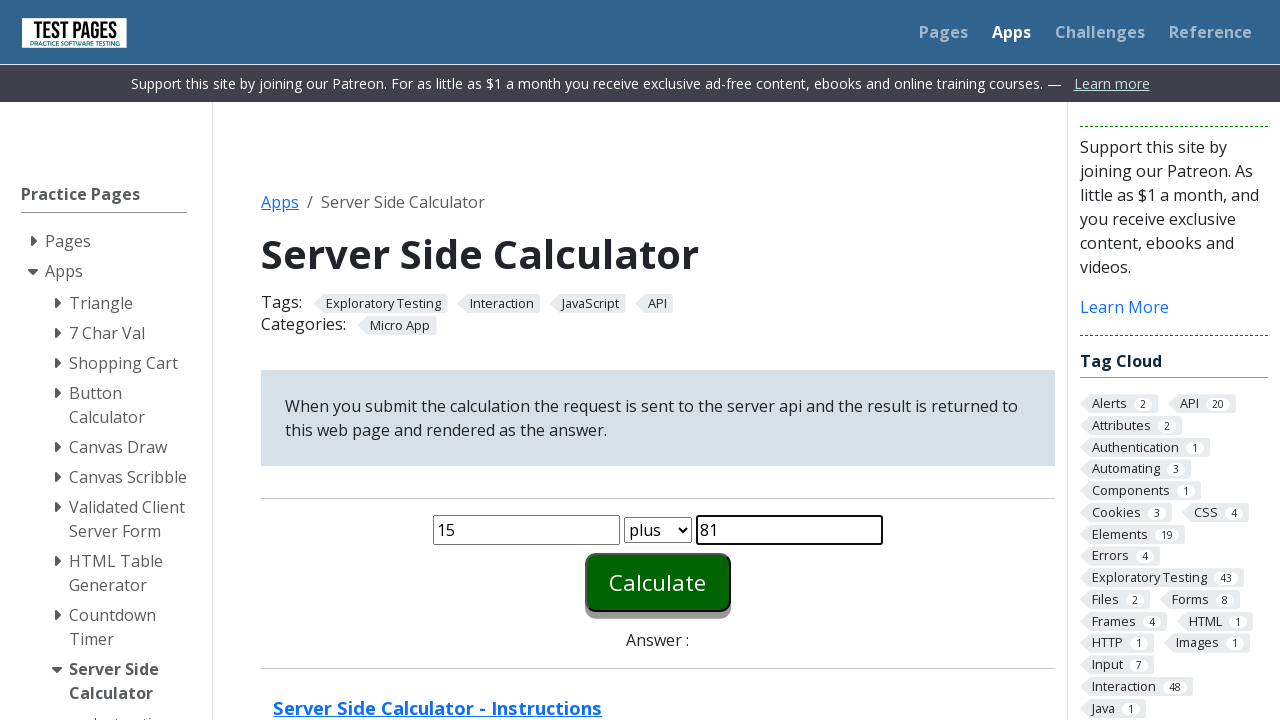

Selected subtraction operation from dropdown on #function
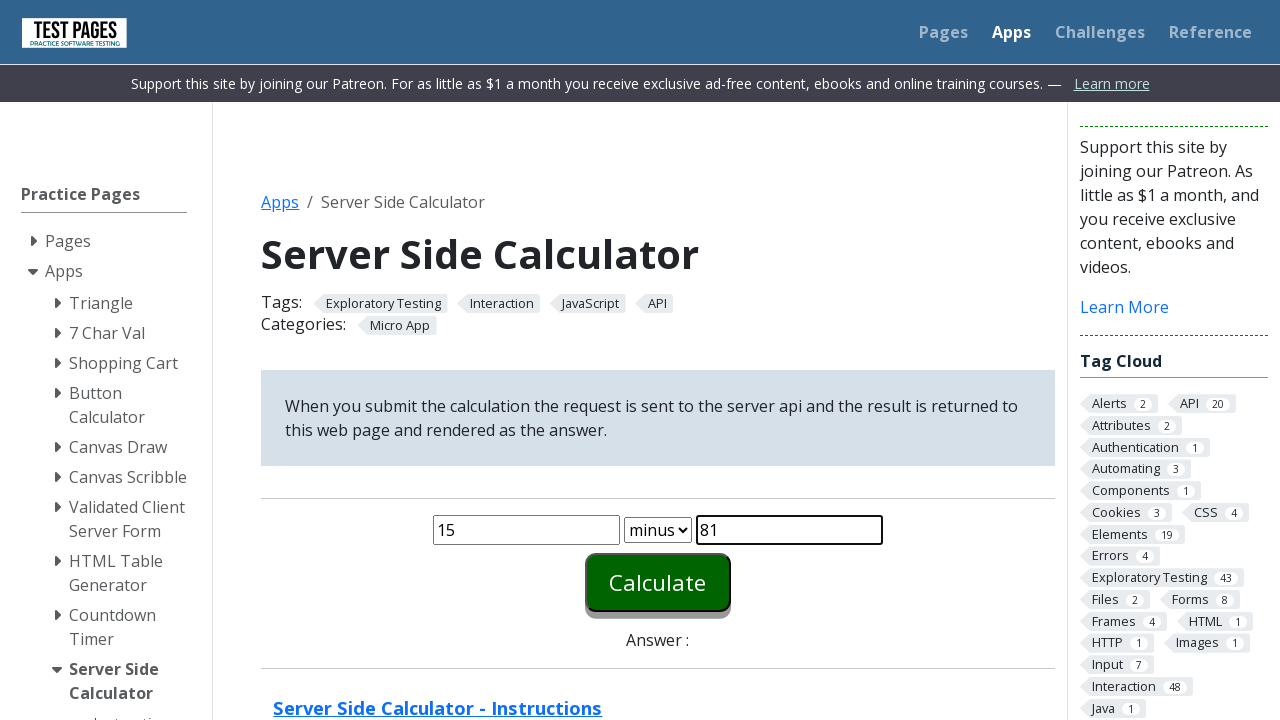

Clicked calculate button at (658, 582) on #calculate
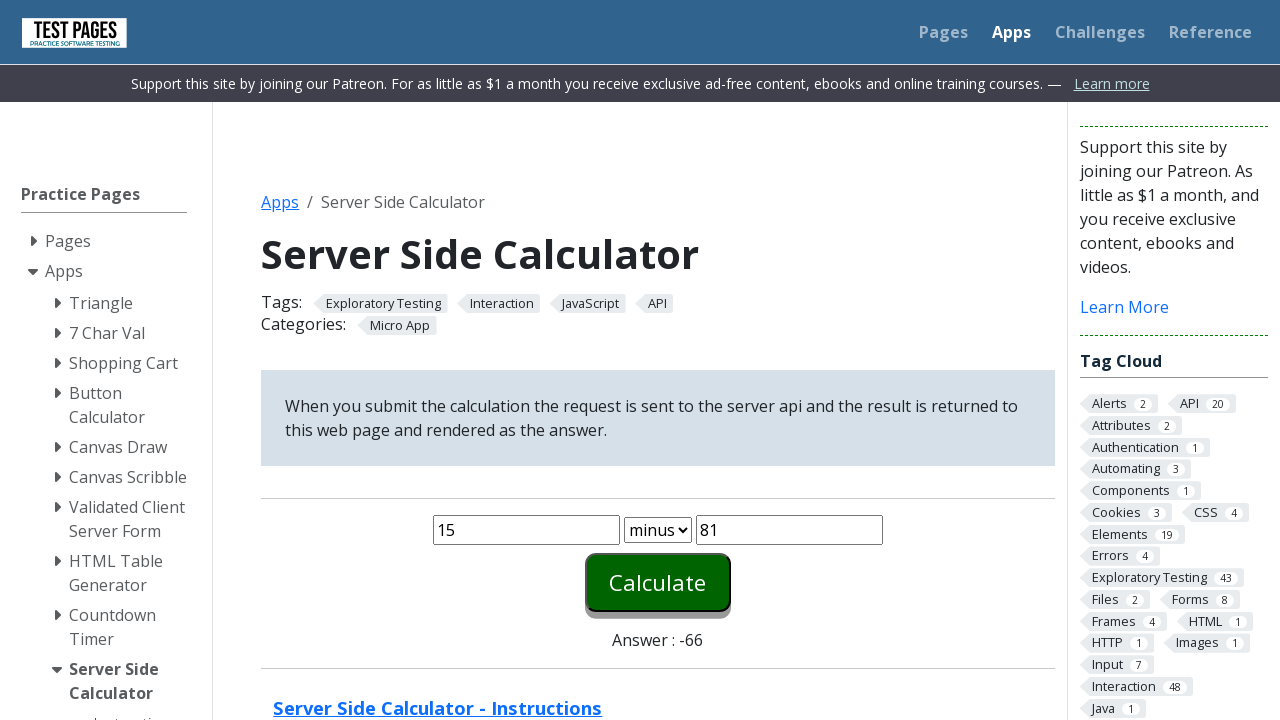

Answer field loaded
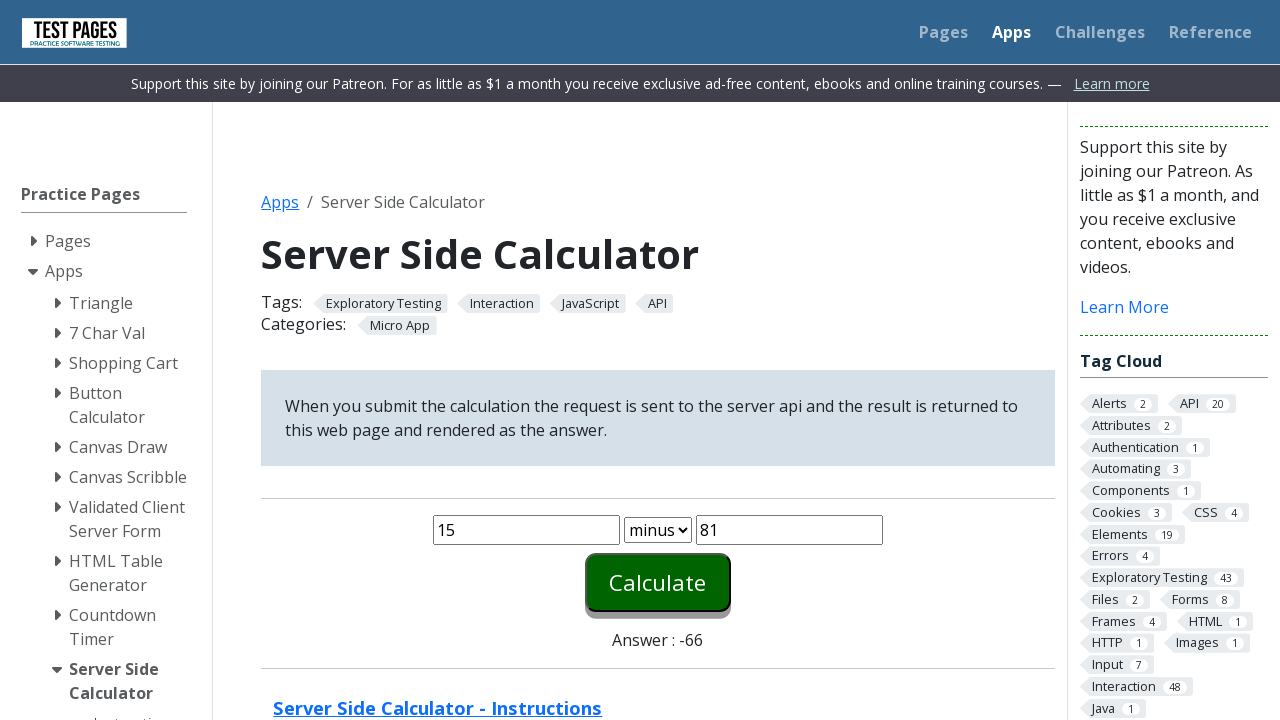

Retrieved answer from result field: -66
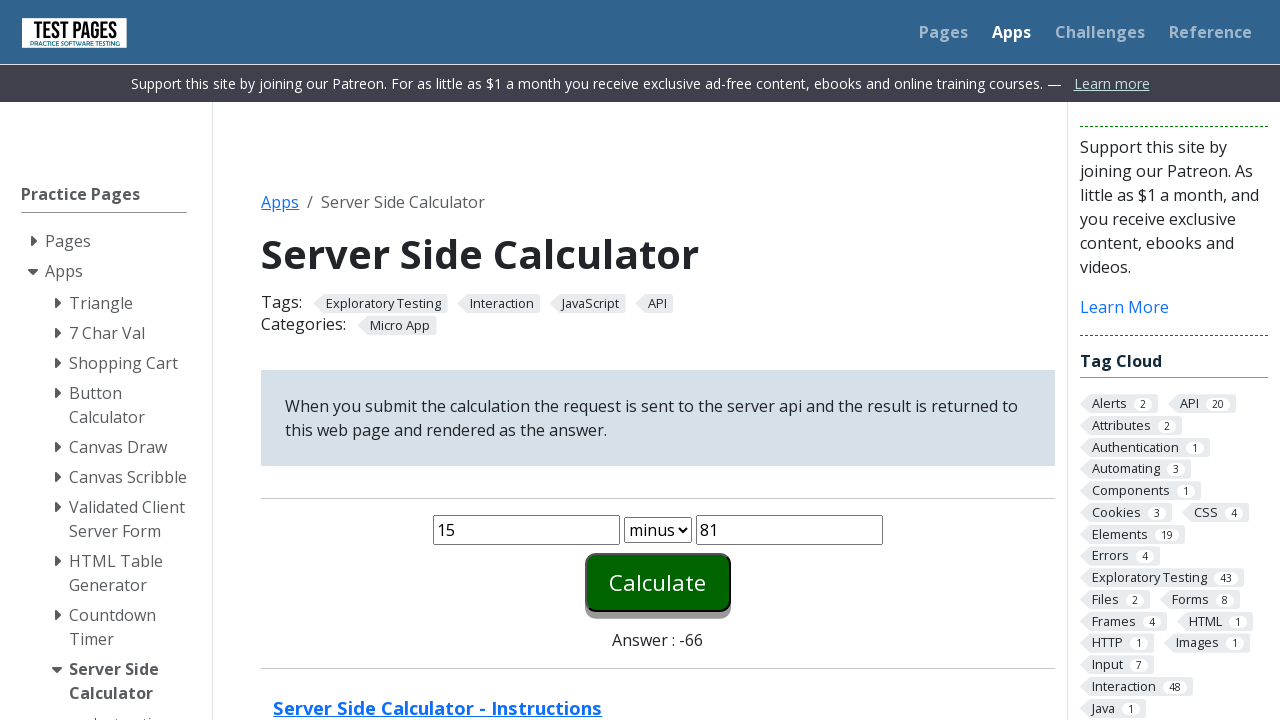

Navigated back to calculator for next operation
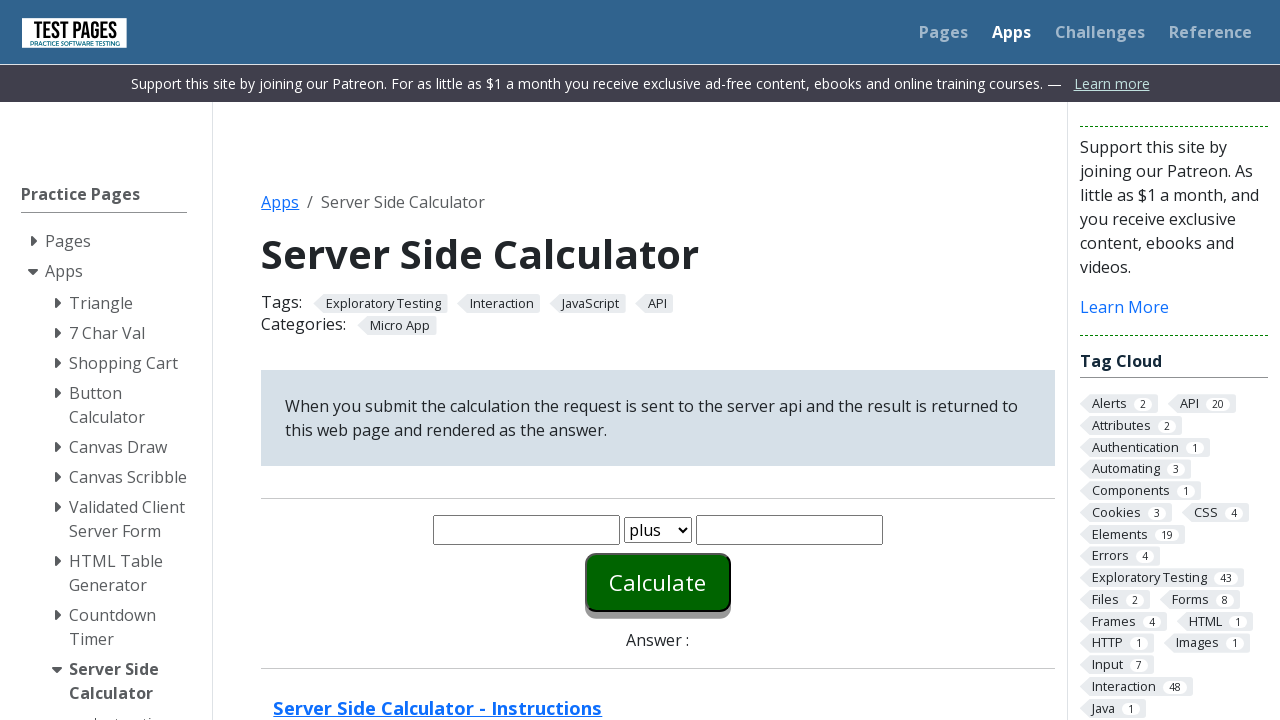

Filled first number field with 96 on #number1
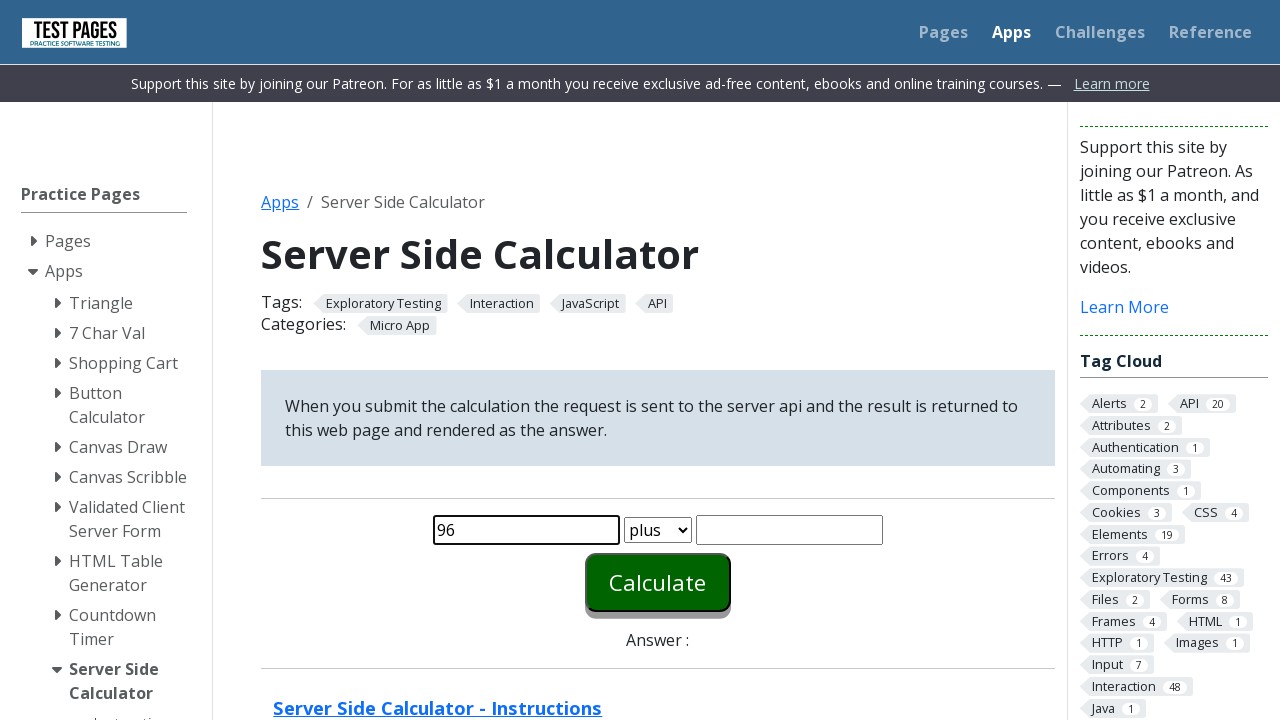

Filled second number field with 11 on #number2
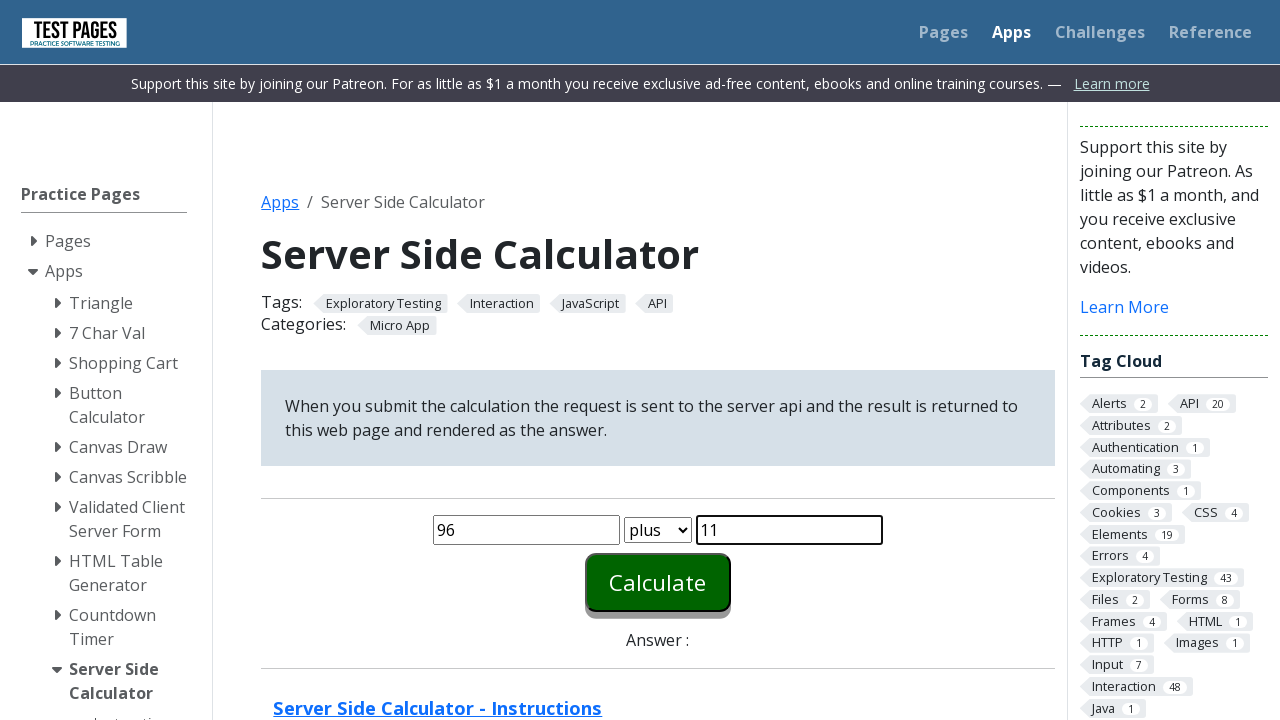

Selected division operation from dropdown on #function
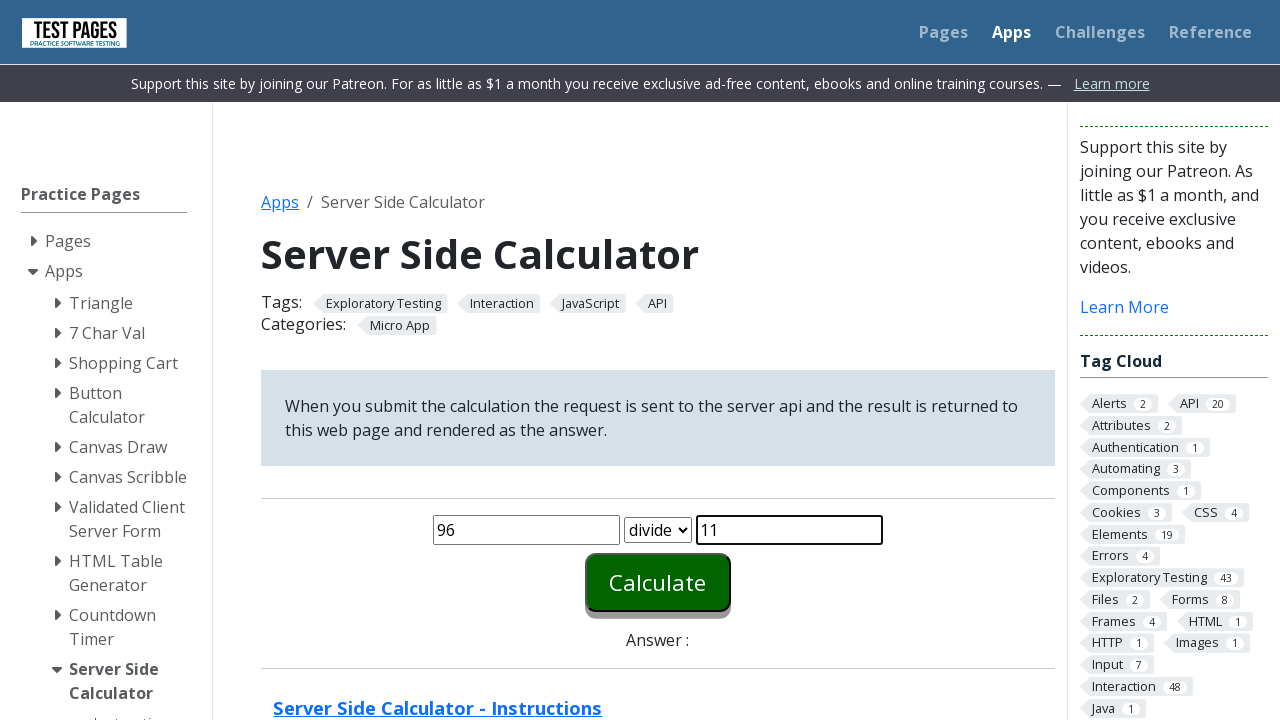

Clicked calculate button at (658, 582) on #calculate
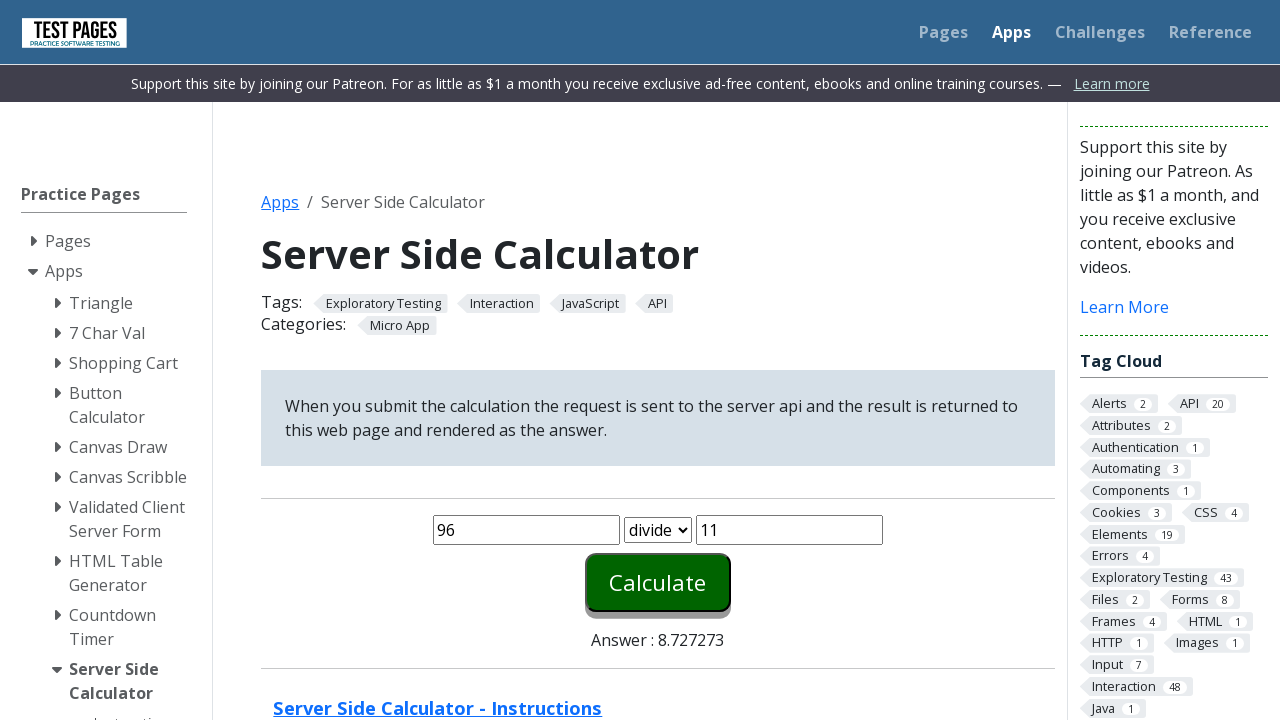

Answer field loaded
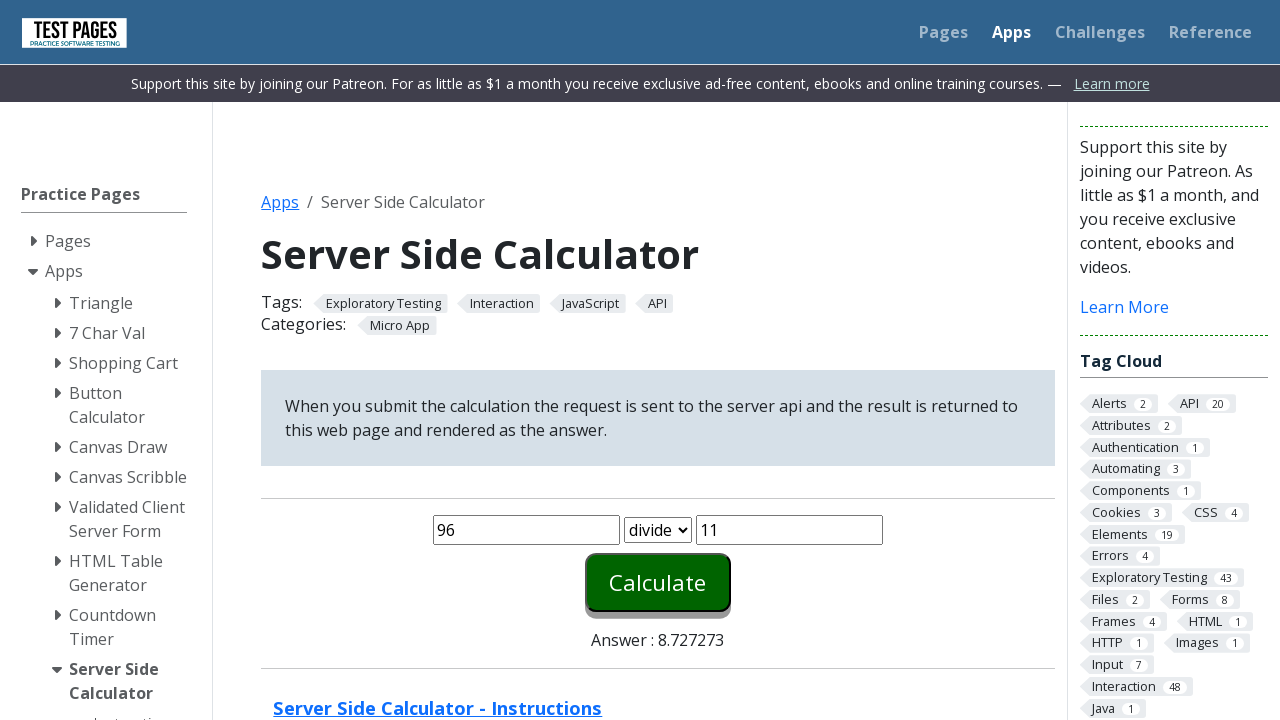

Retrieved answer from result field: 8.727273
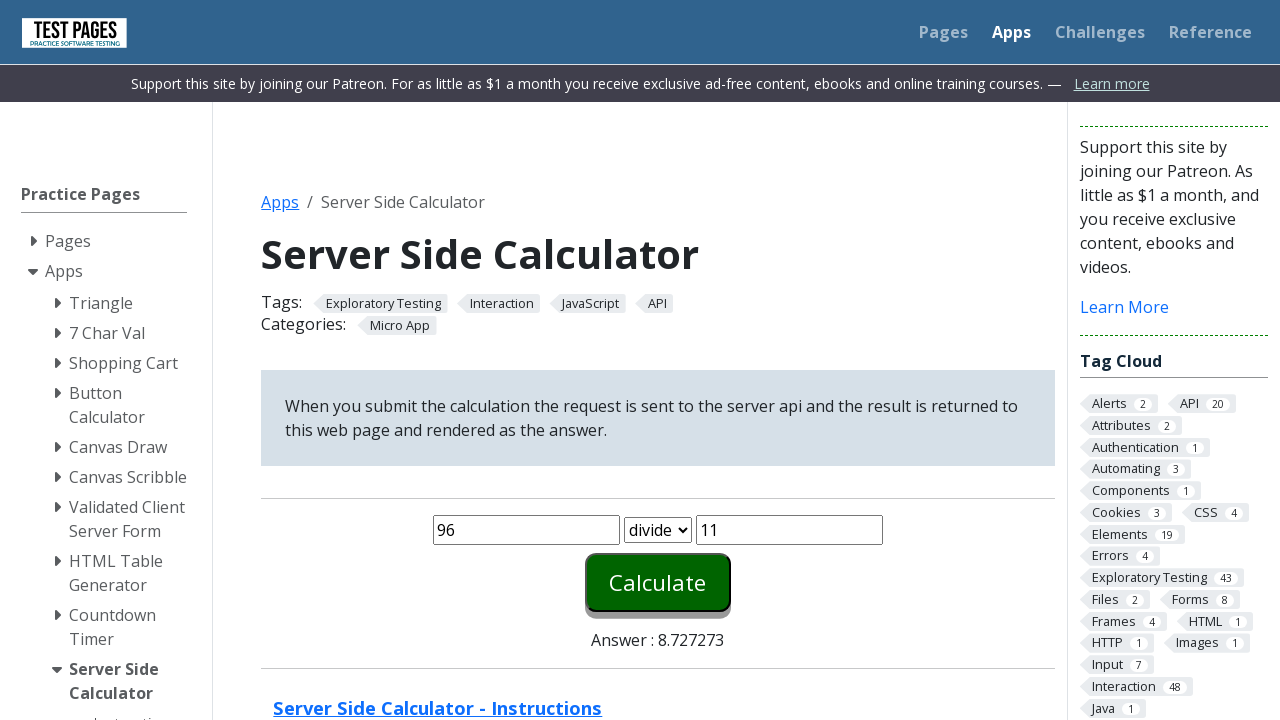

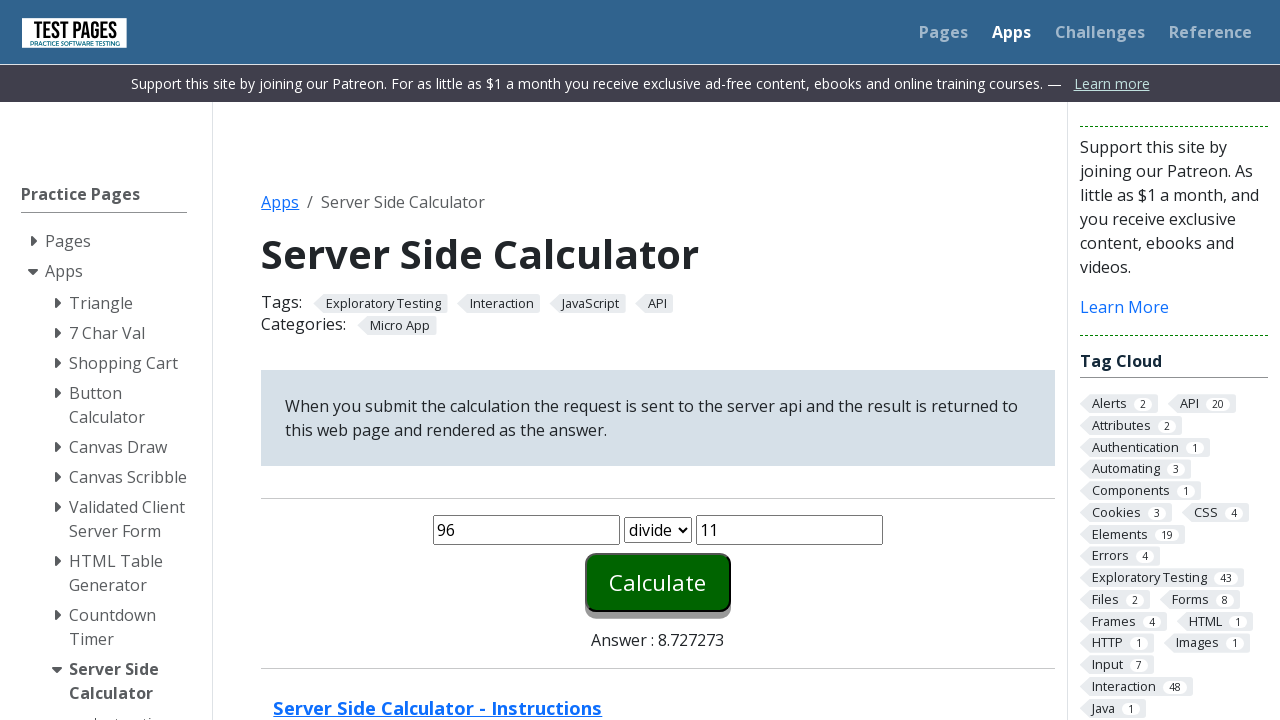